Tests clicking the Login and Signup buttons in the menu

Starting URL: https://rahulshettyacademy.com/AutomationPractice/

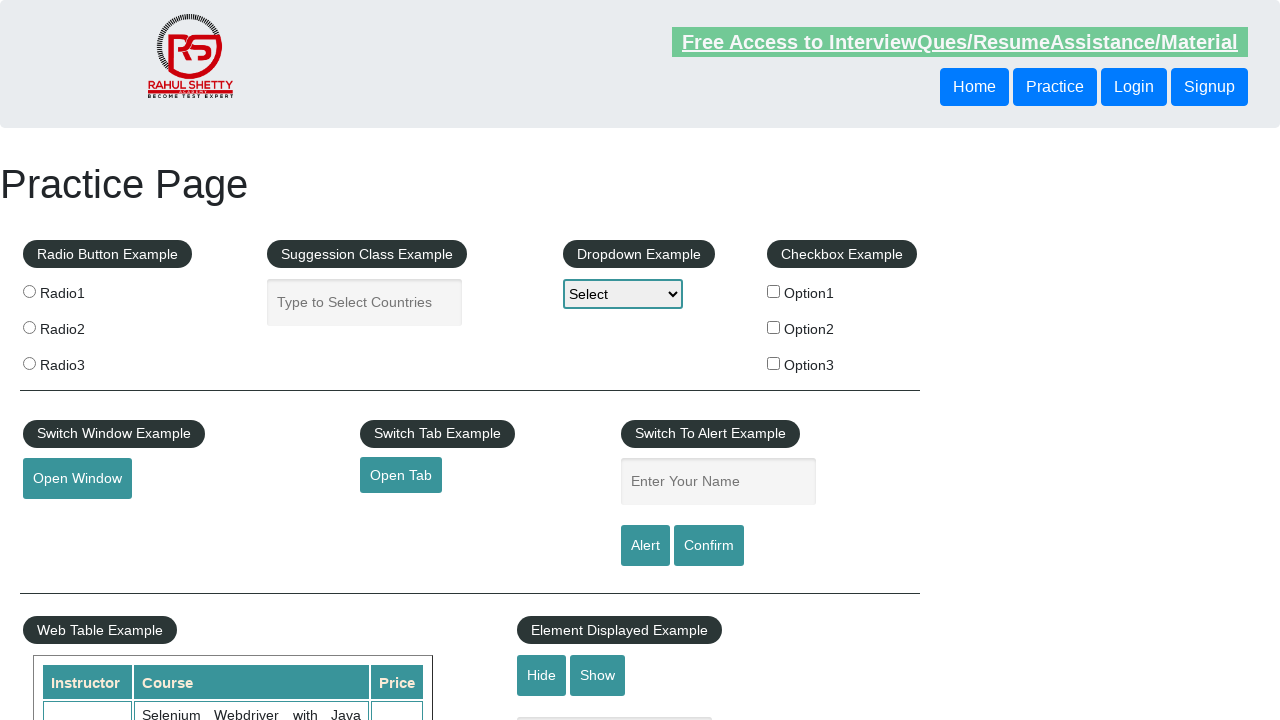

Clicked Login button in menu at (1134, 87) on body > header > div > button:nth-child(3)
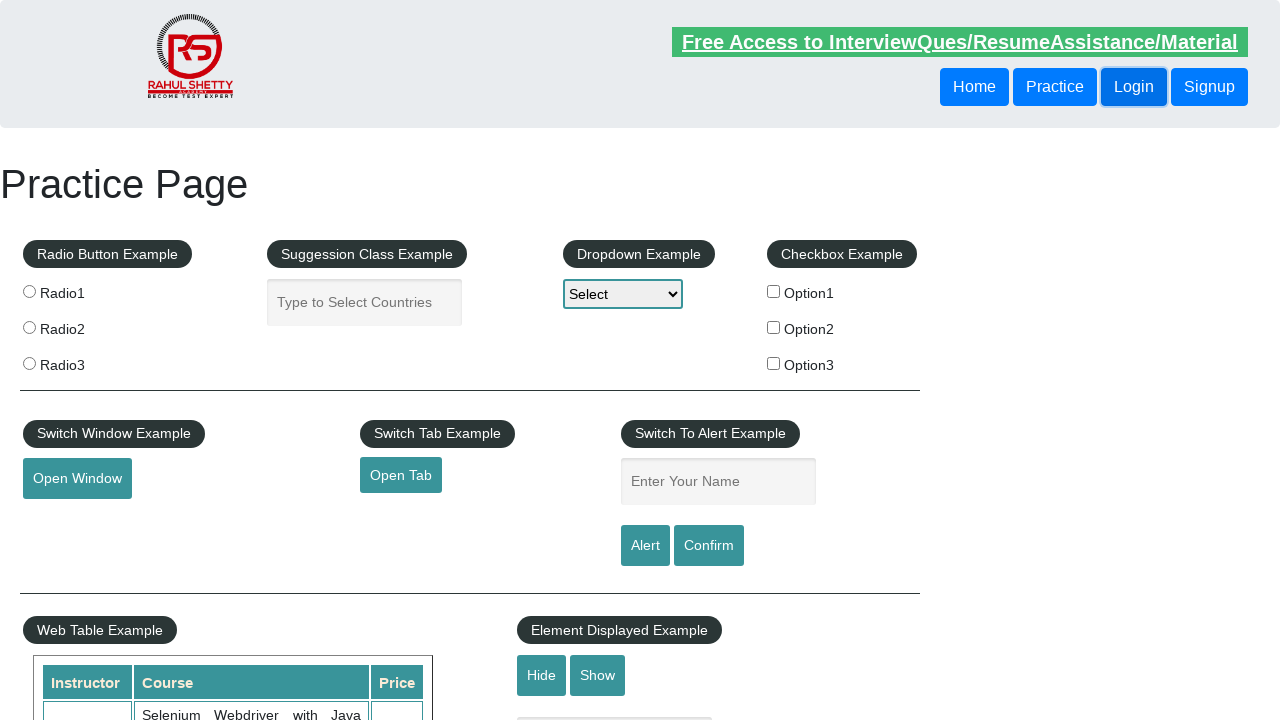

Clicked Signup button in menu at (1210, 87) on body > header > div > button:nth-child(4)
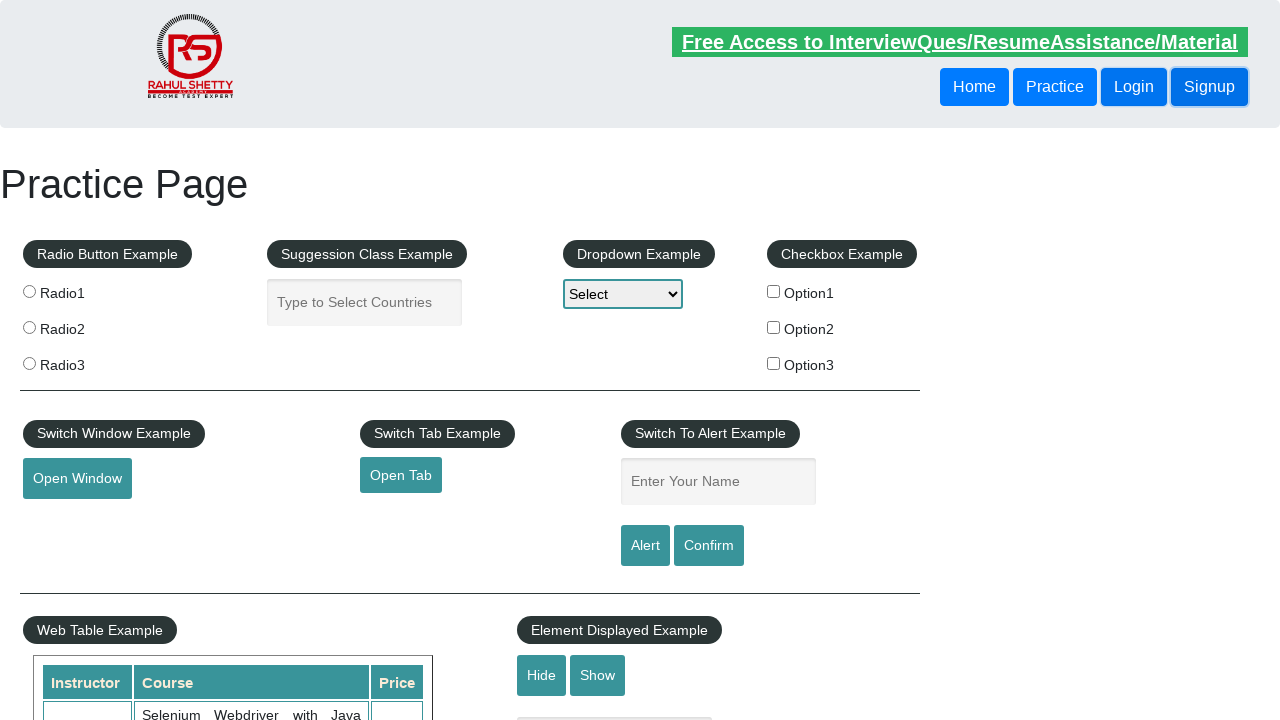

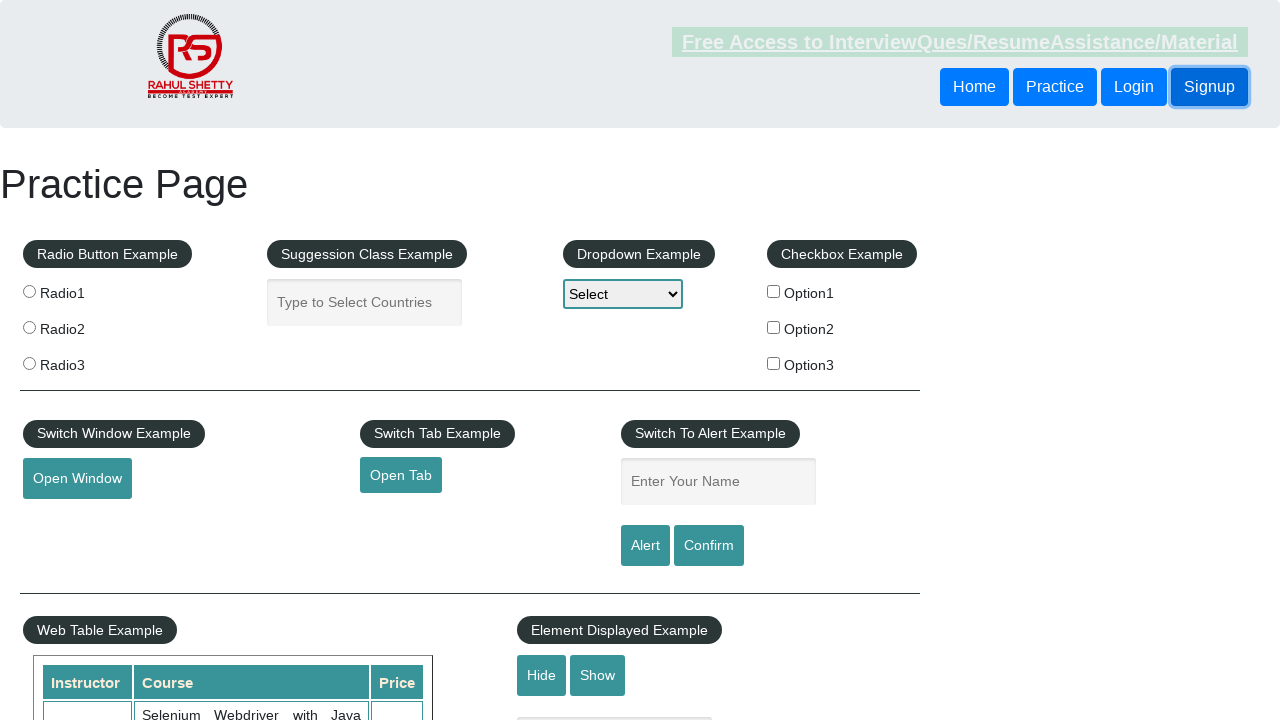